Tests jQuery UI drag and drop functionality by navigating through the demo page and performing a drag-and-drop action between draggable and droppable elements

Starting URL: https://jqueryui.com/droppable

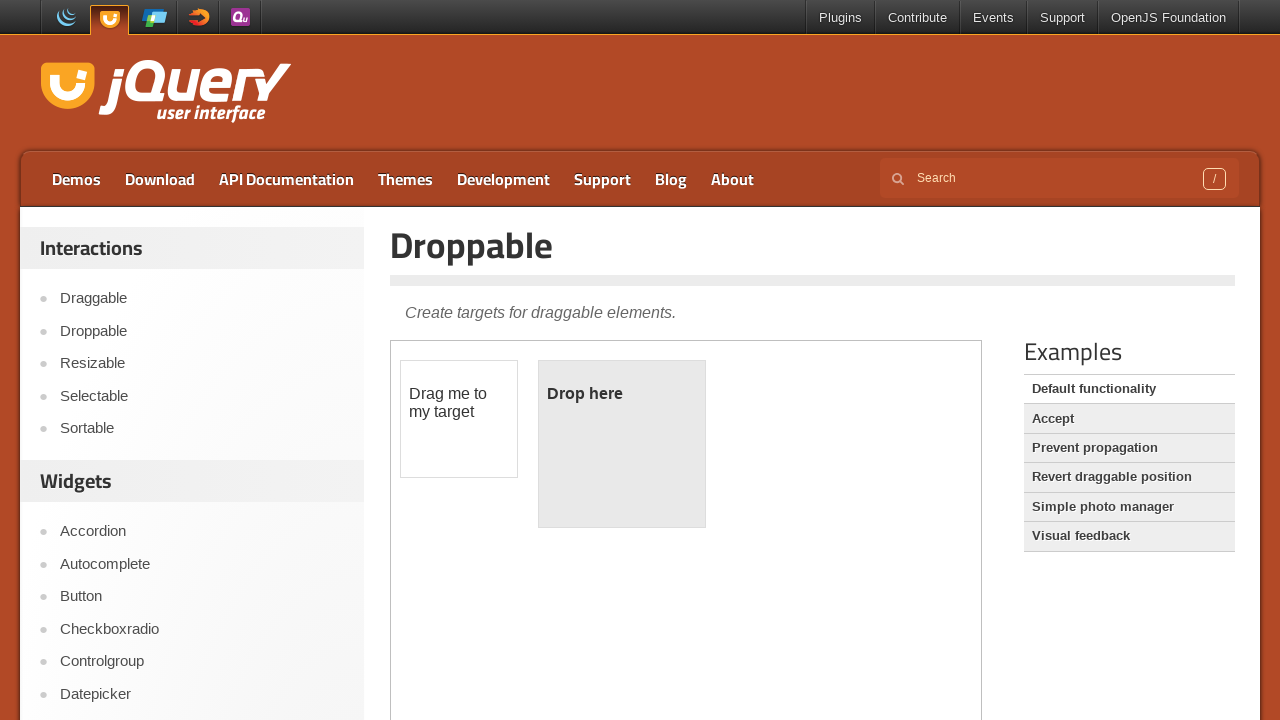

Clicked on Demos link at (76, 179) on xpath=//a[text()='Demos']
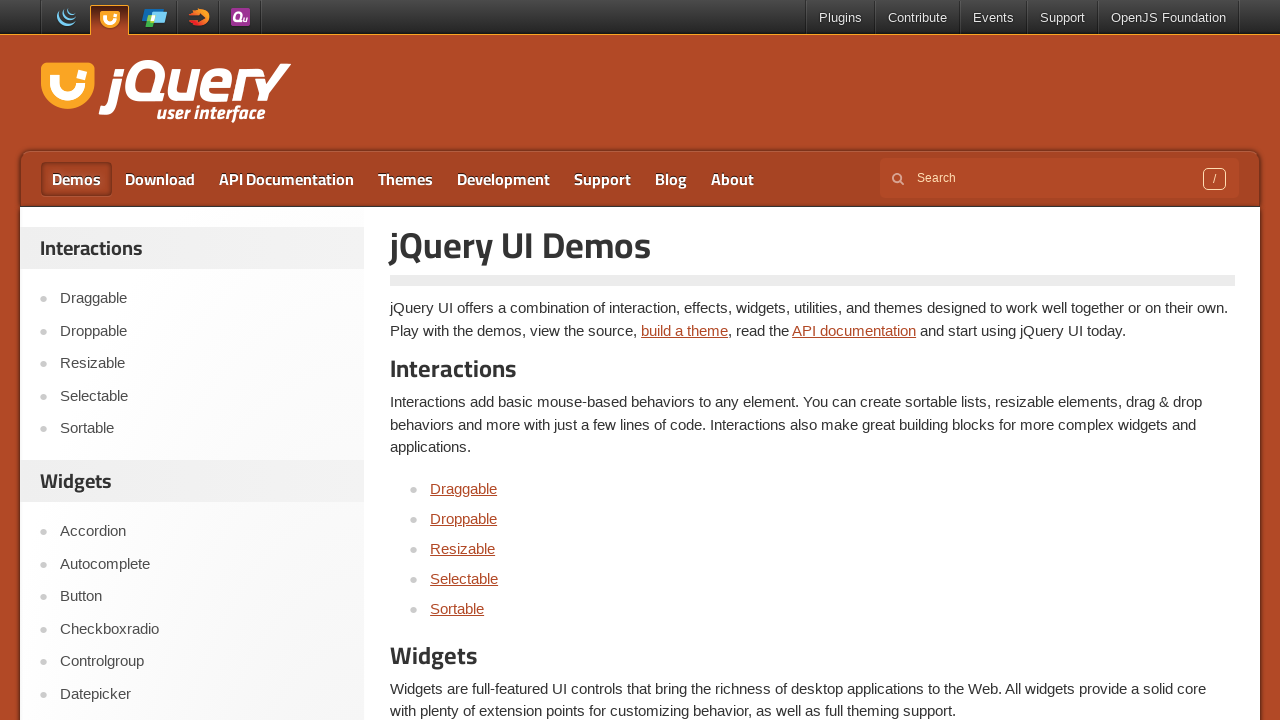

Clicked on Droppable link at (464, 518) on a:has-text('Droppable')
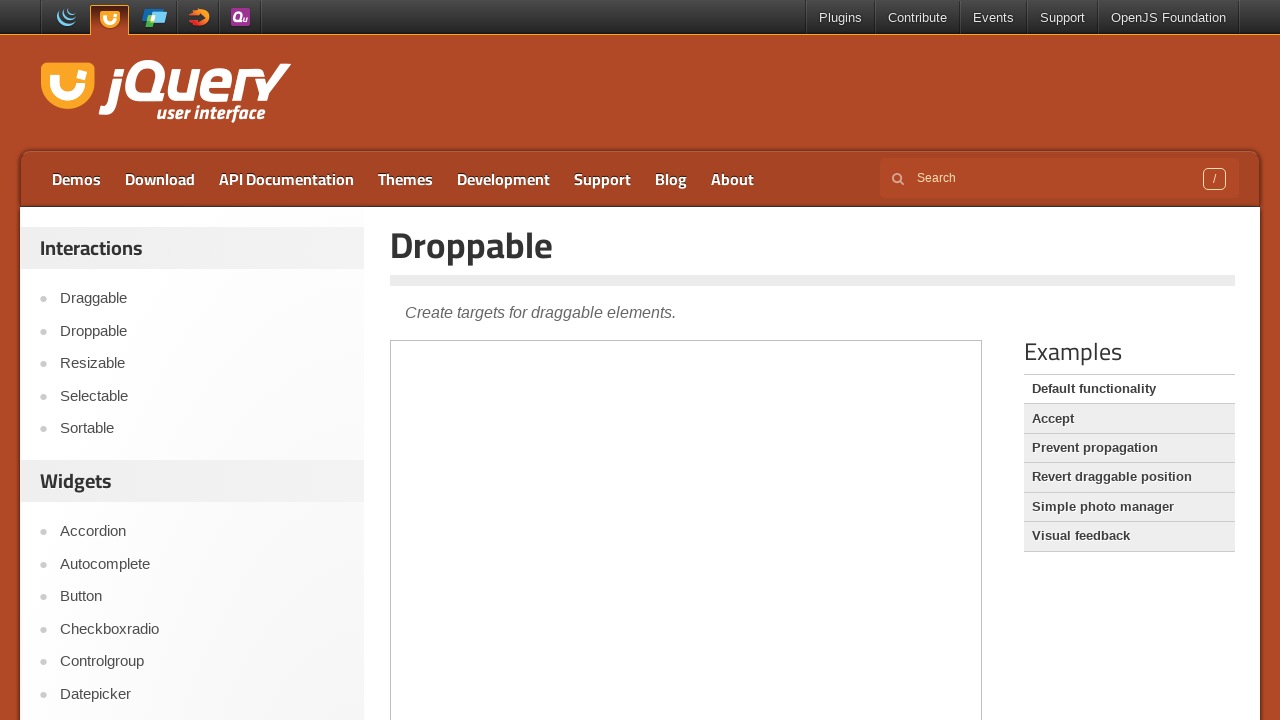

Located the iframe containing the drag and drop demo
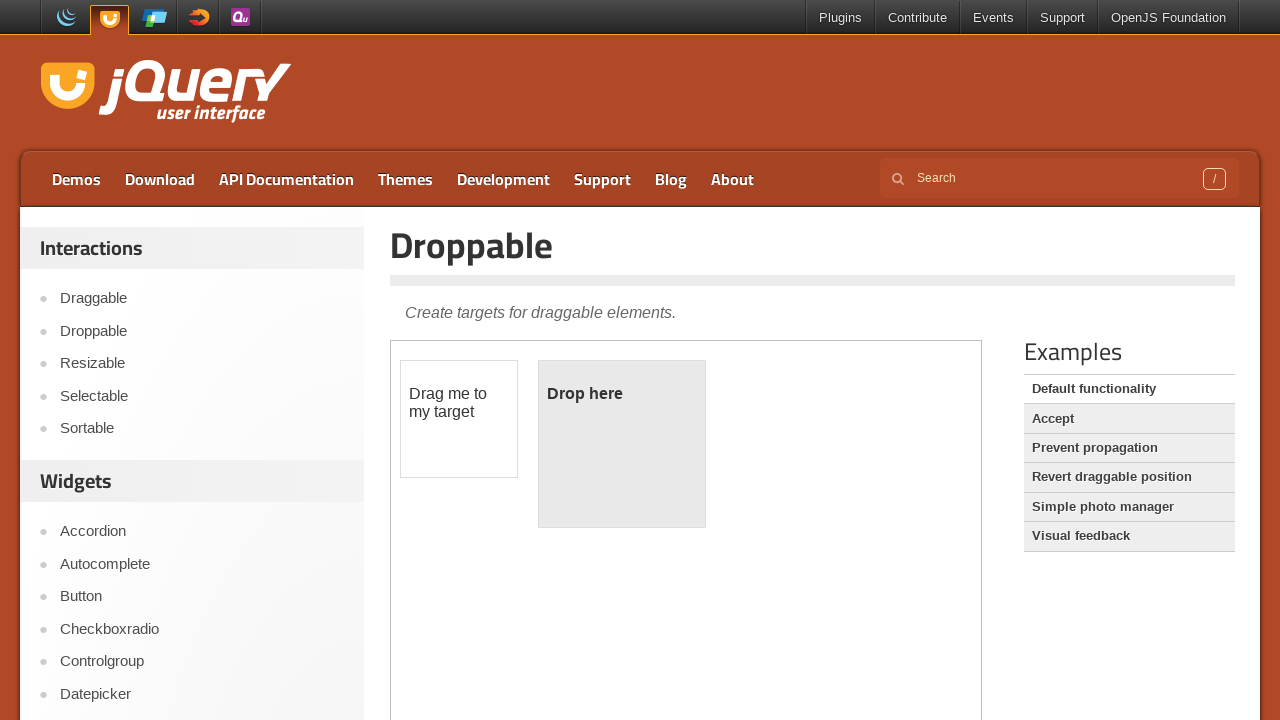

Located the draggable element
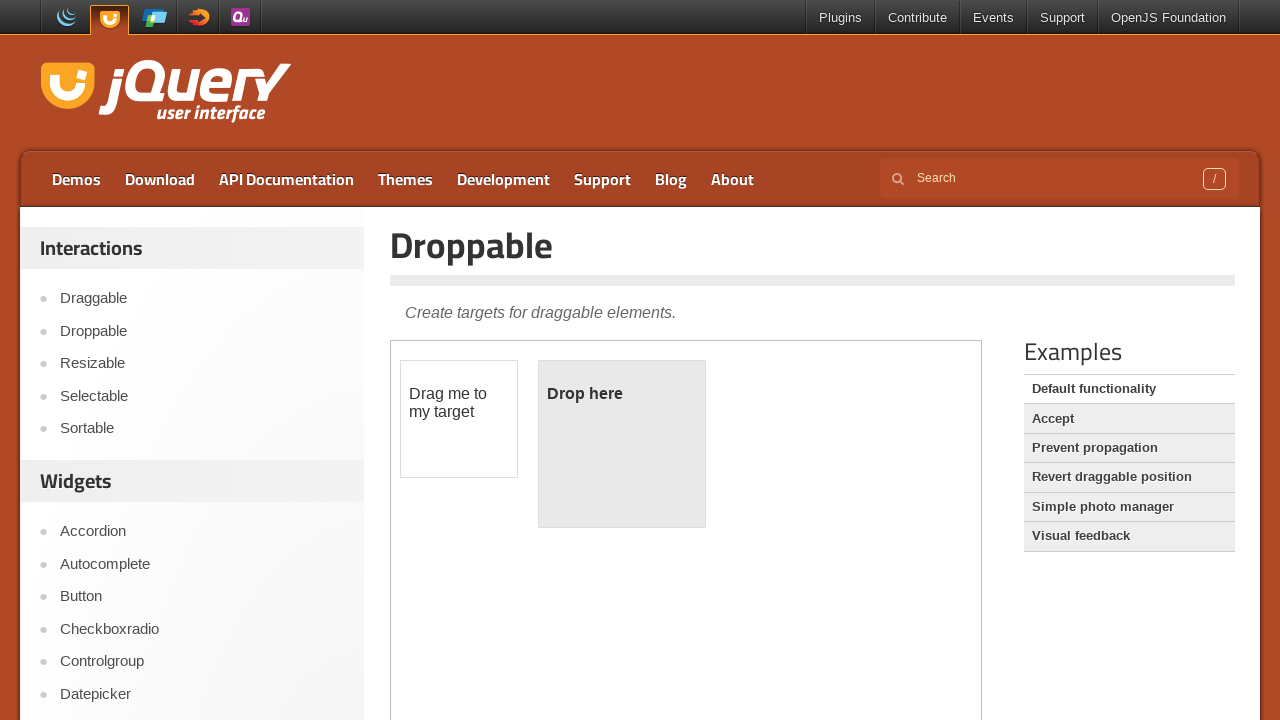

Located the droppable element
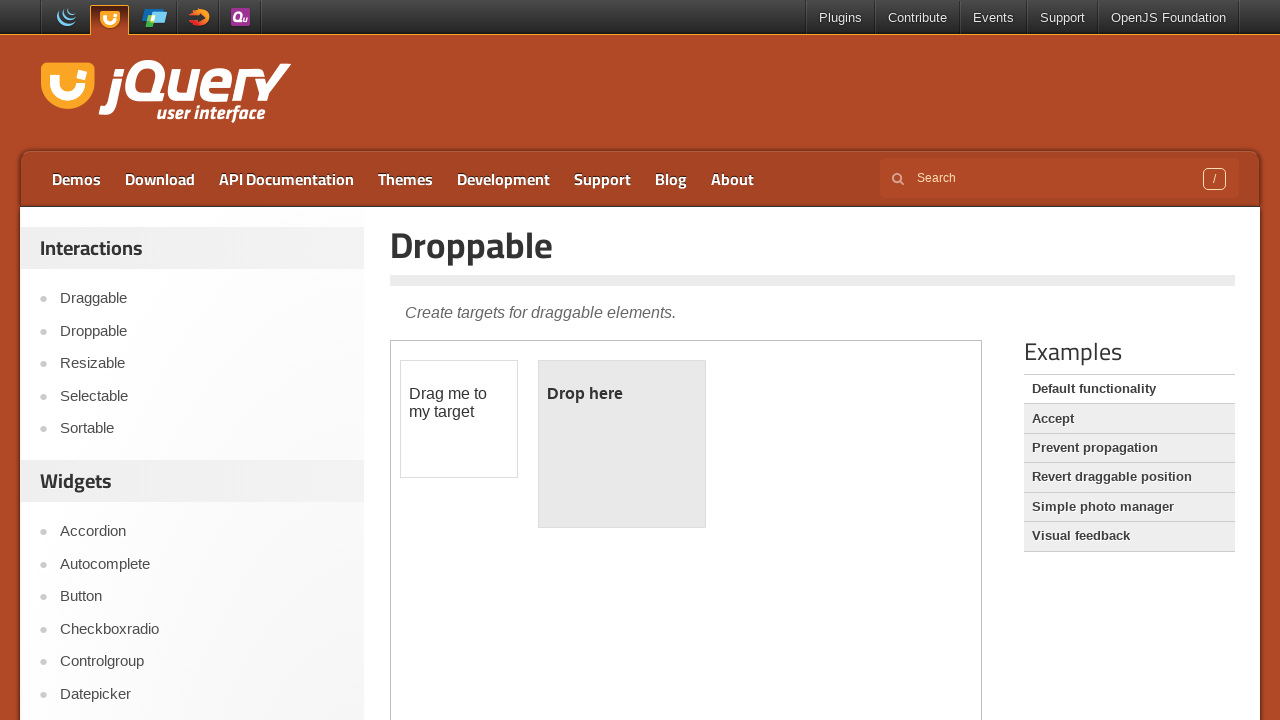

Performed drag and drop action from draggable to droppable element at (622, 444)
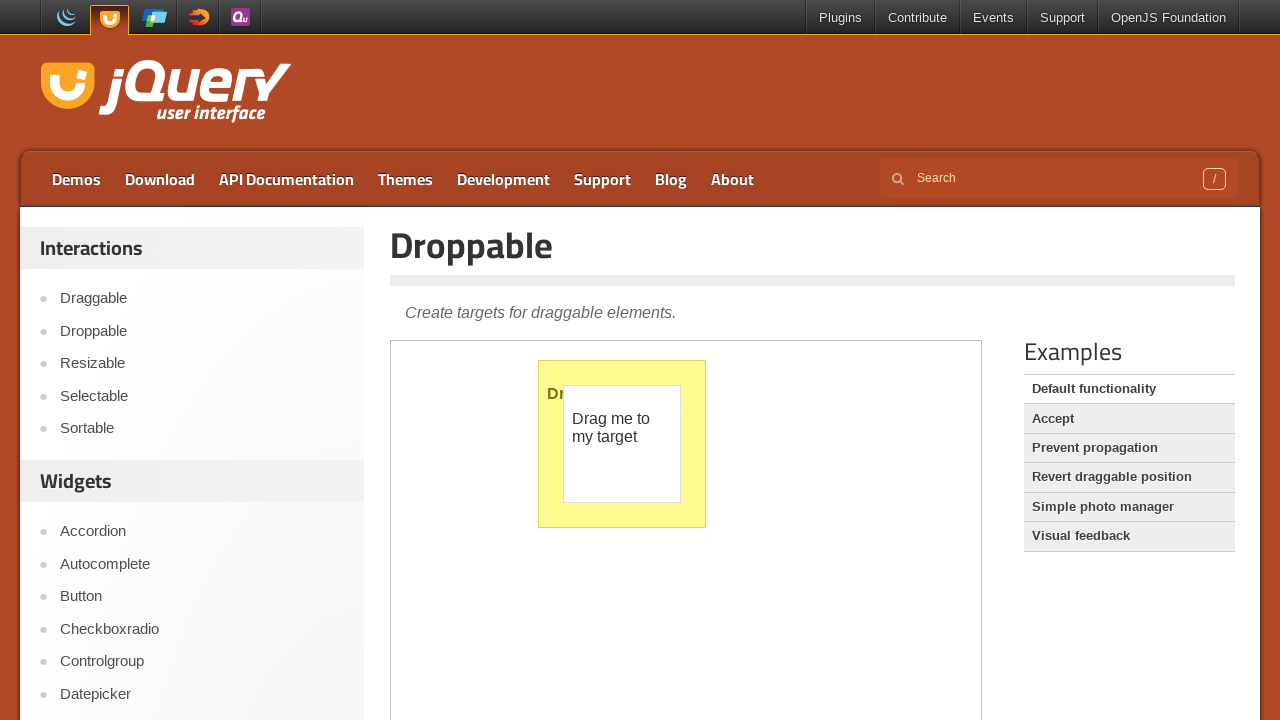

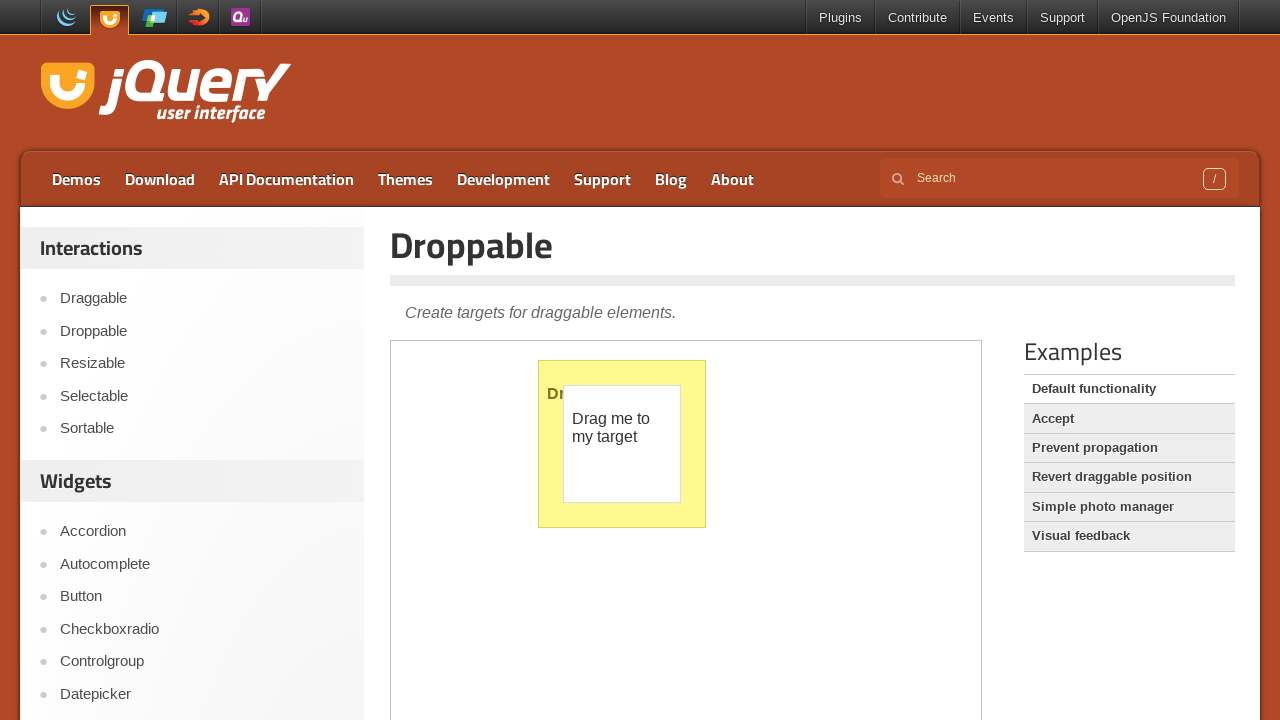